Tests keyboard events by typing text in the Last Name field, using Ctrl+A and Ctrl+C to copy it, then Ctrl+V to paste into the First Name field, followed by Tab to move focus.

Starting URL: https://demo.automationtesting.in/Register.html

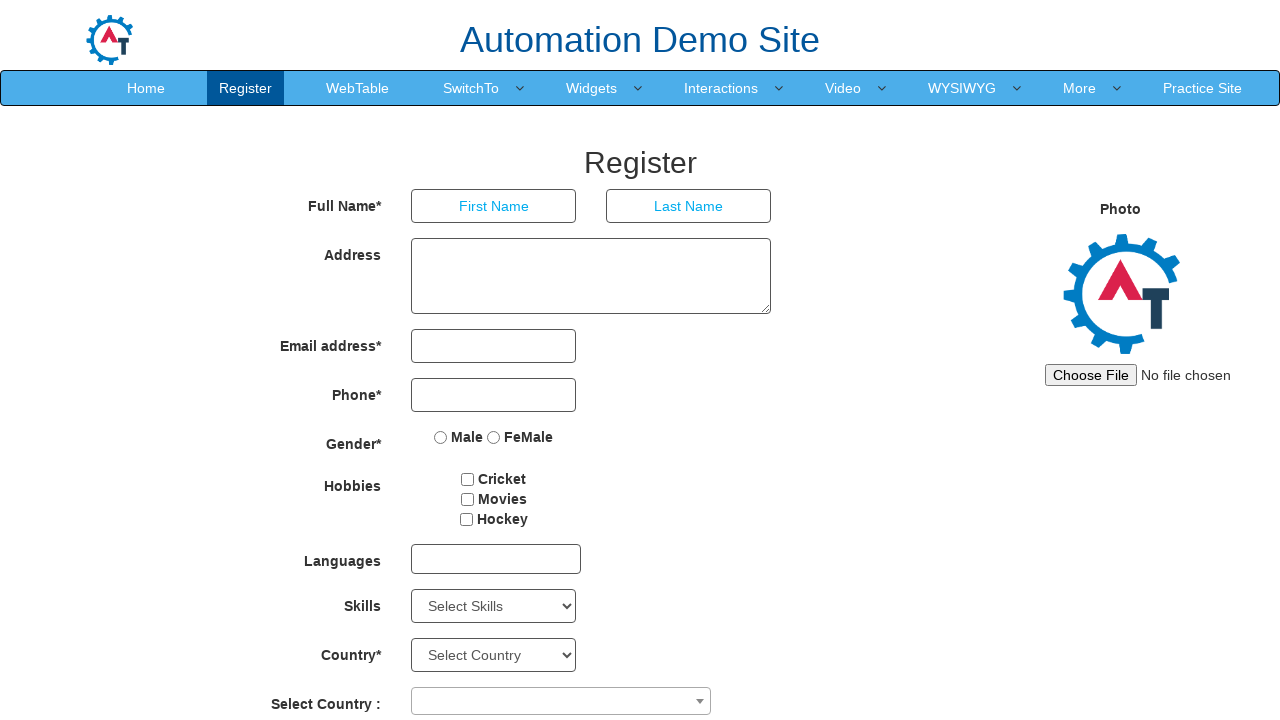

Navigated to Register page
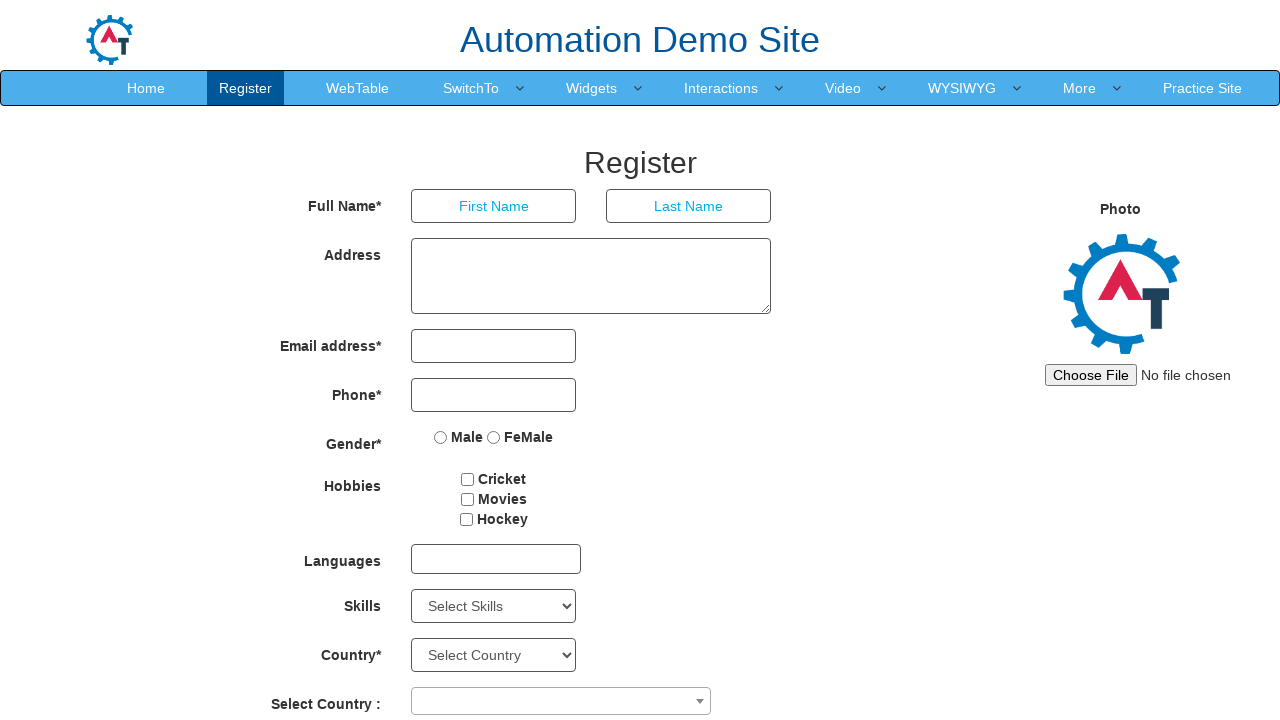

Typed 'pune' in Last Name field on input[placeholder='Last Name']
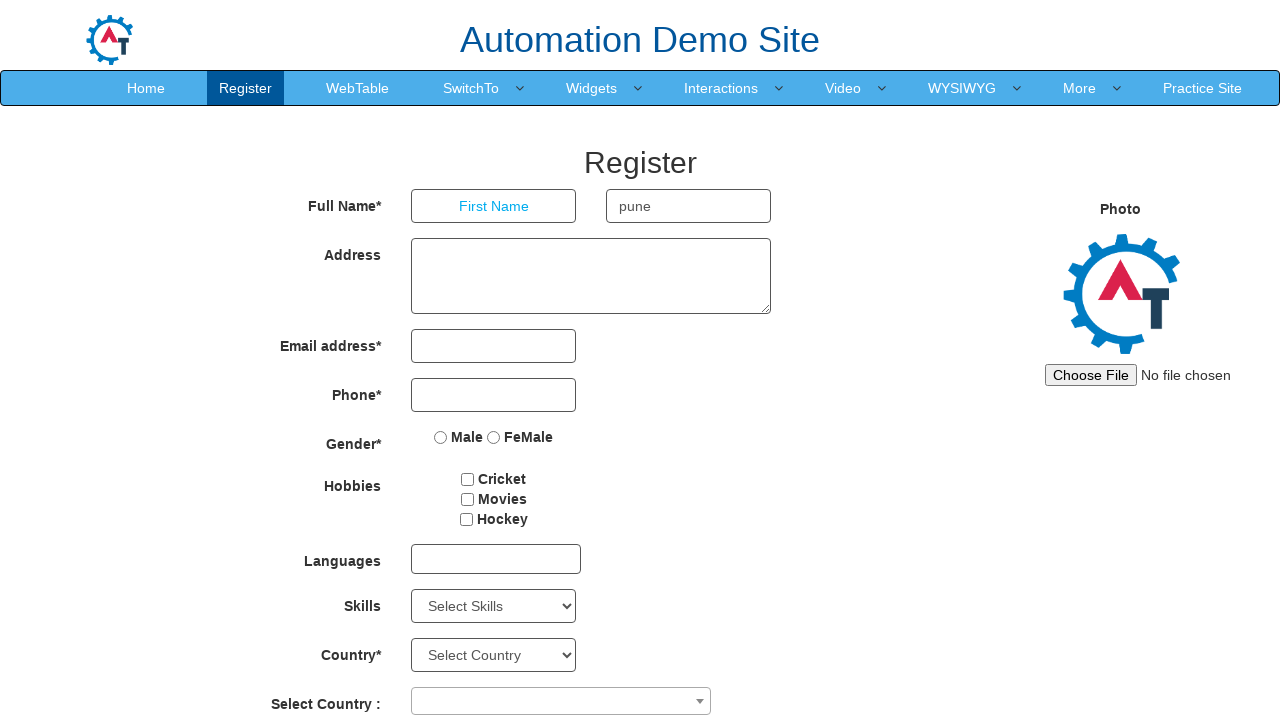

Clicked on Last Name field at (689, 206) on input[placeholder='Last Name']
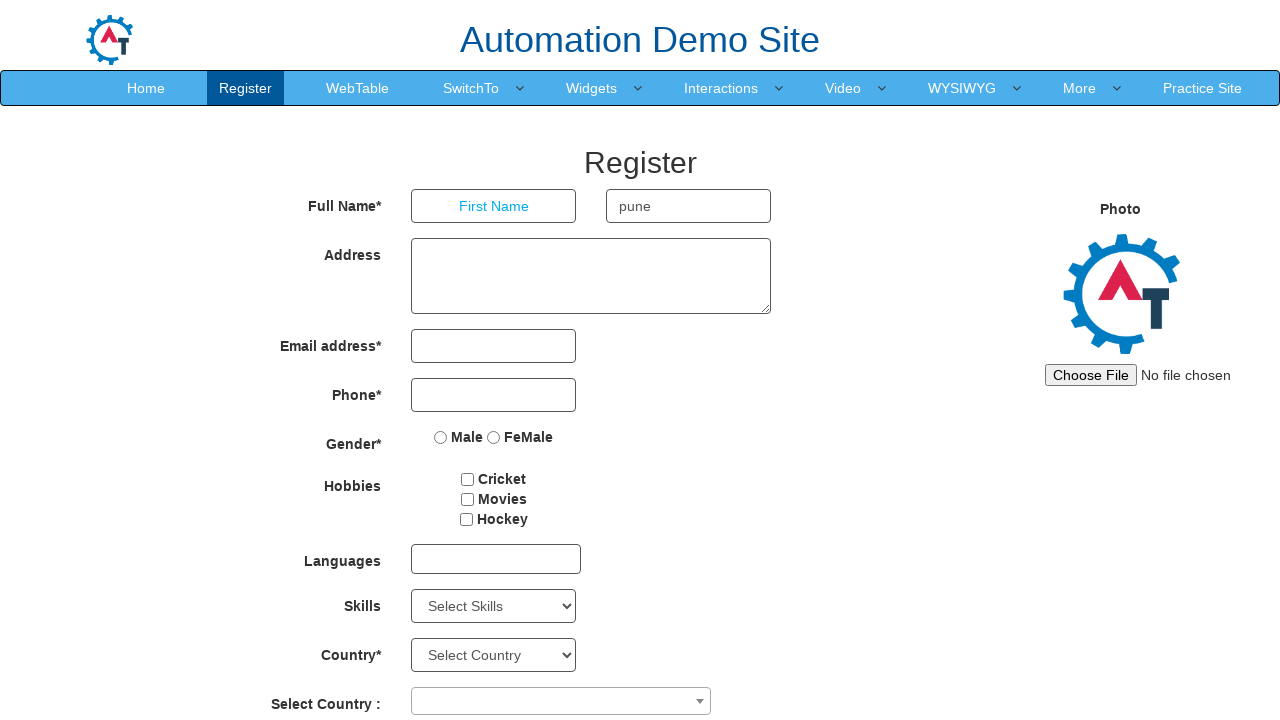

Pressed Ctrl+A to select all text in Last Name field
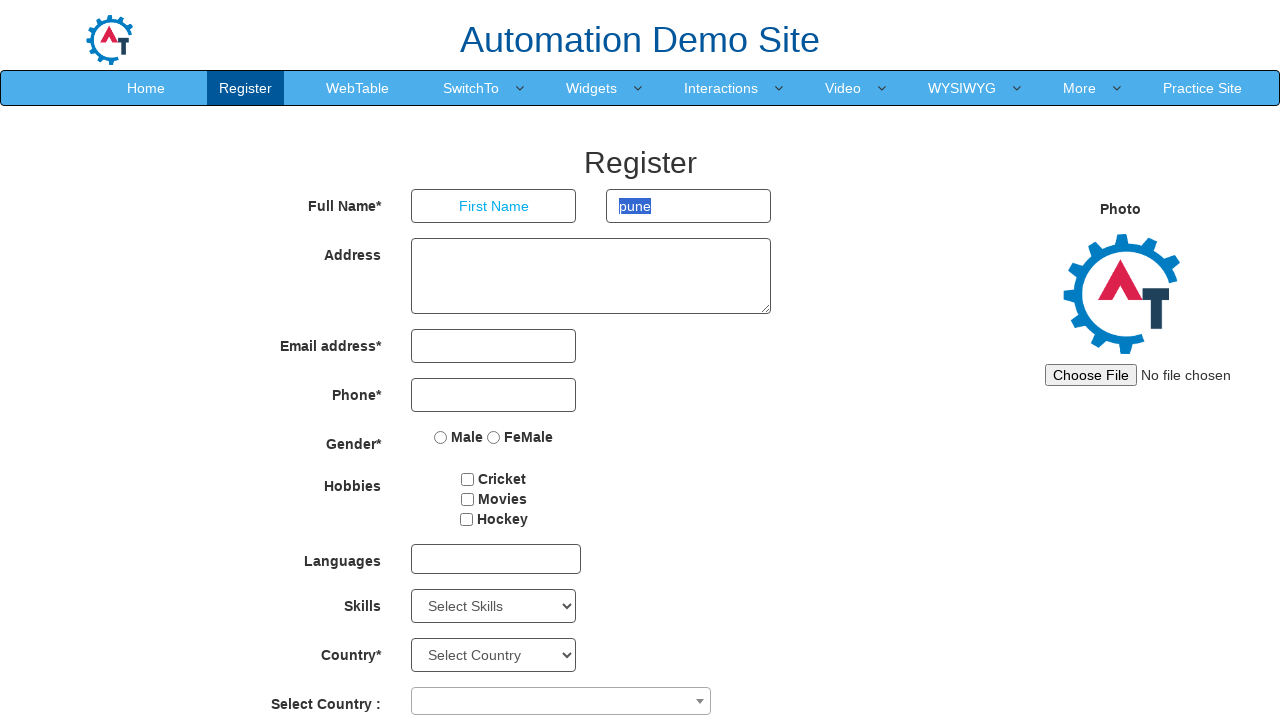

Pressed Ctrl+C to copy selected text
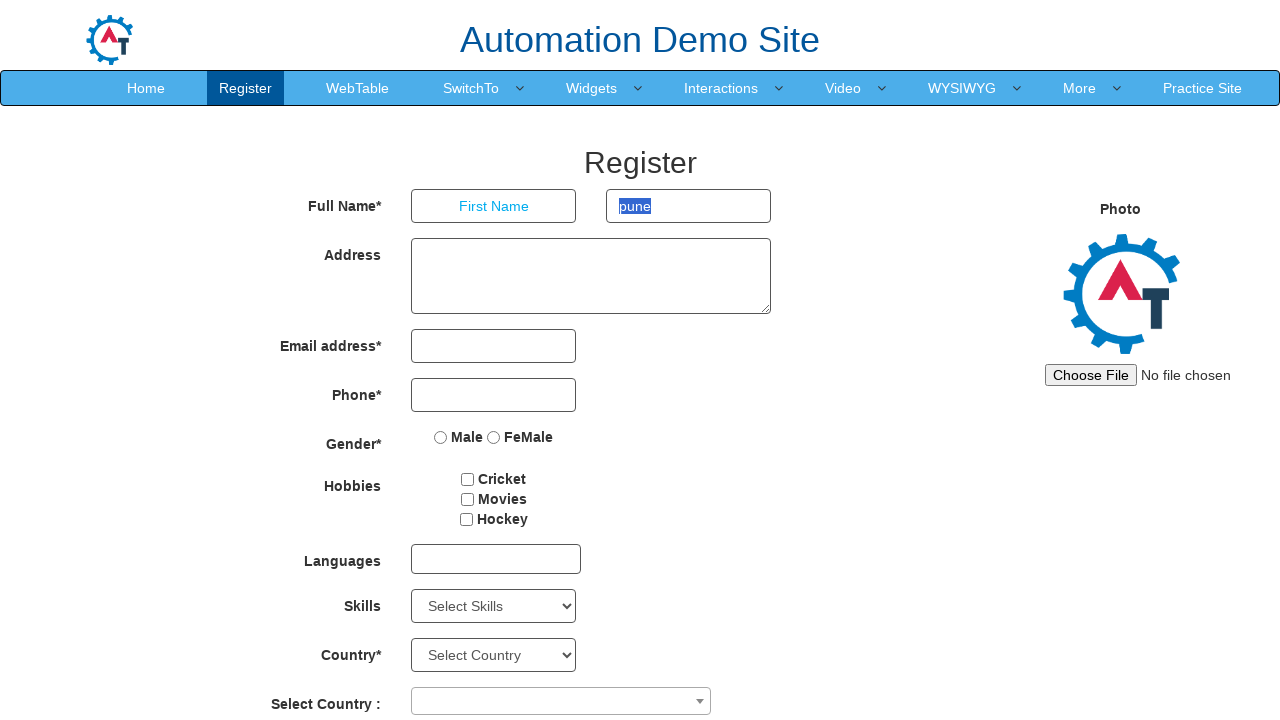

Clicked on First Name field at (494, 206) on input[placeholder='First Name']
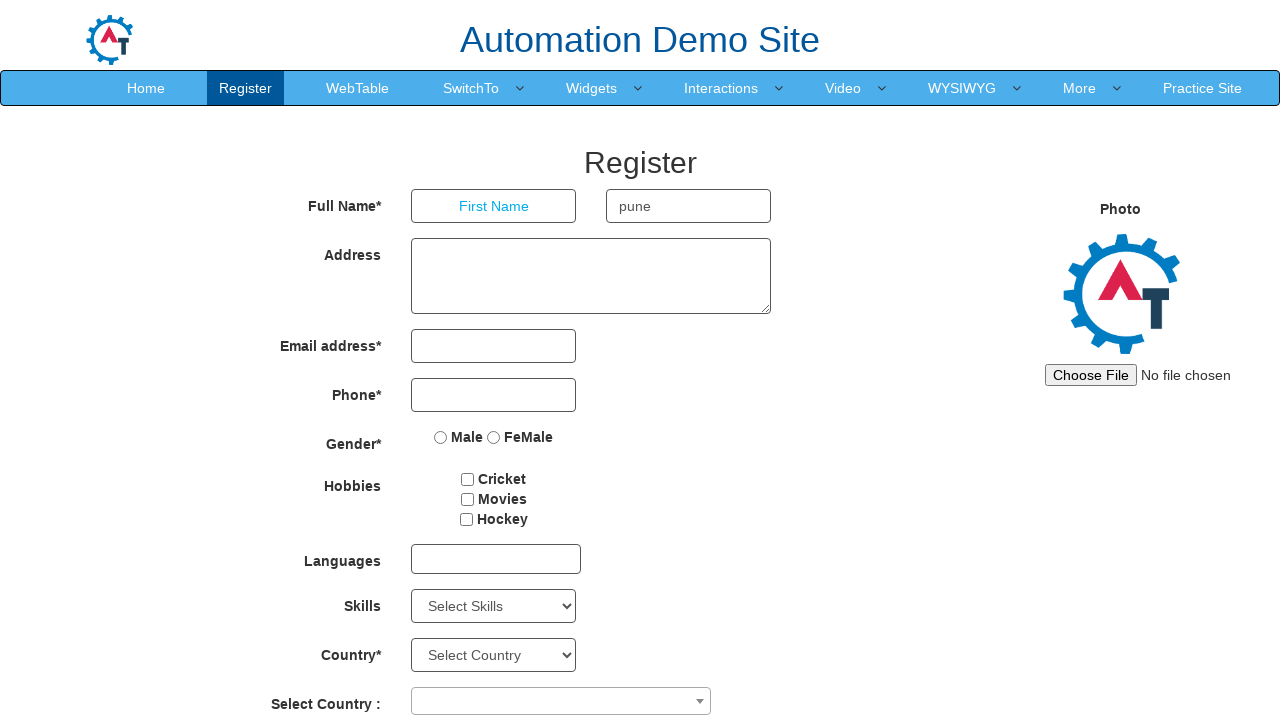

Pressed Ctrl+V to paste copied text into First Name field
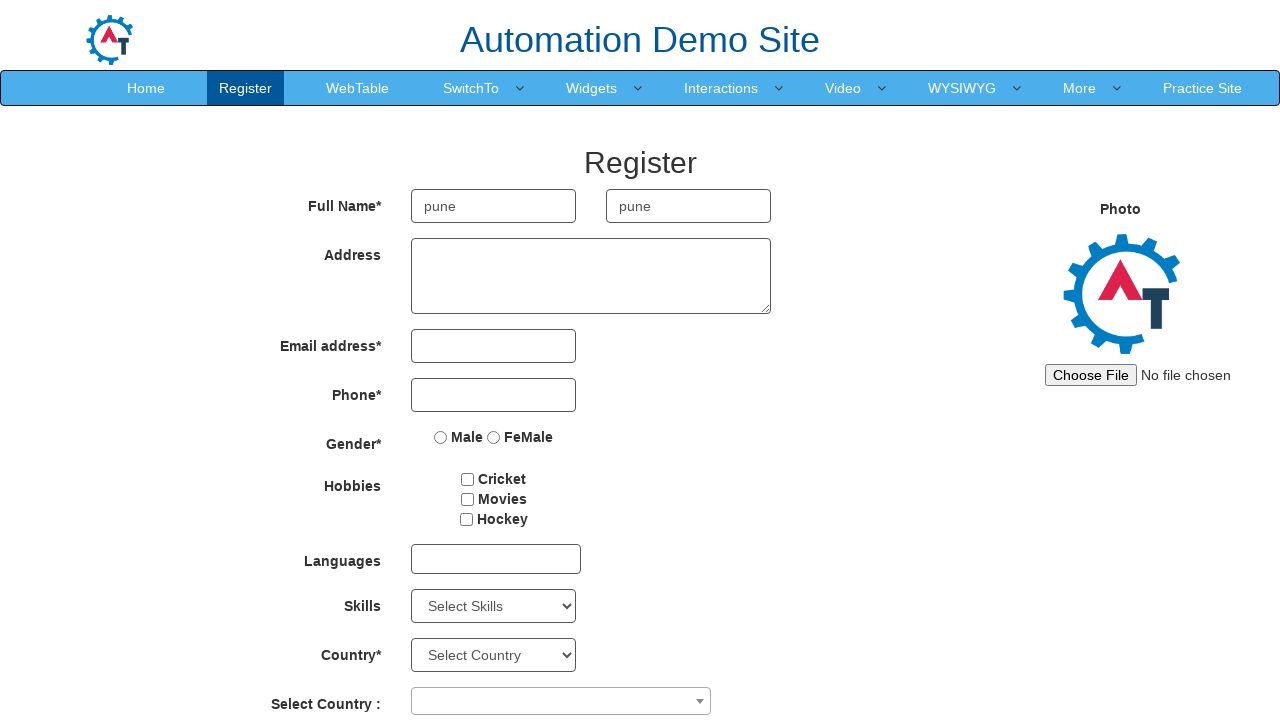

Pressed Tab to move focus to next field
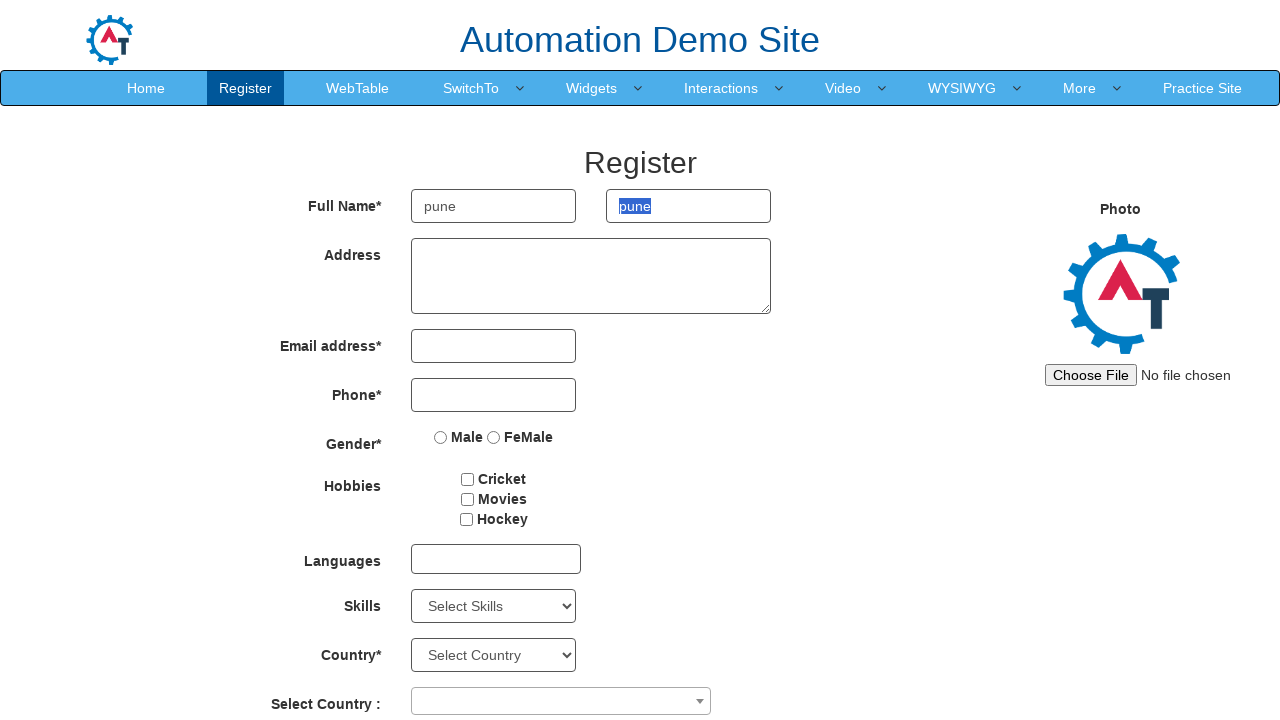

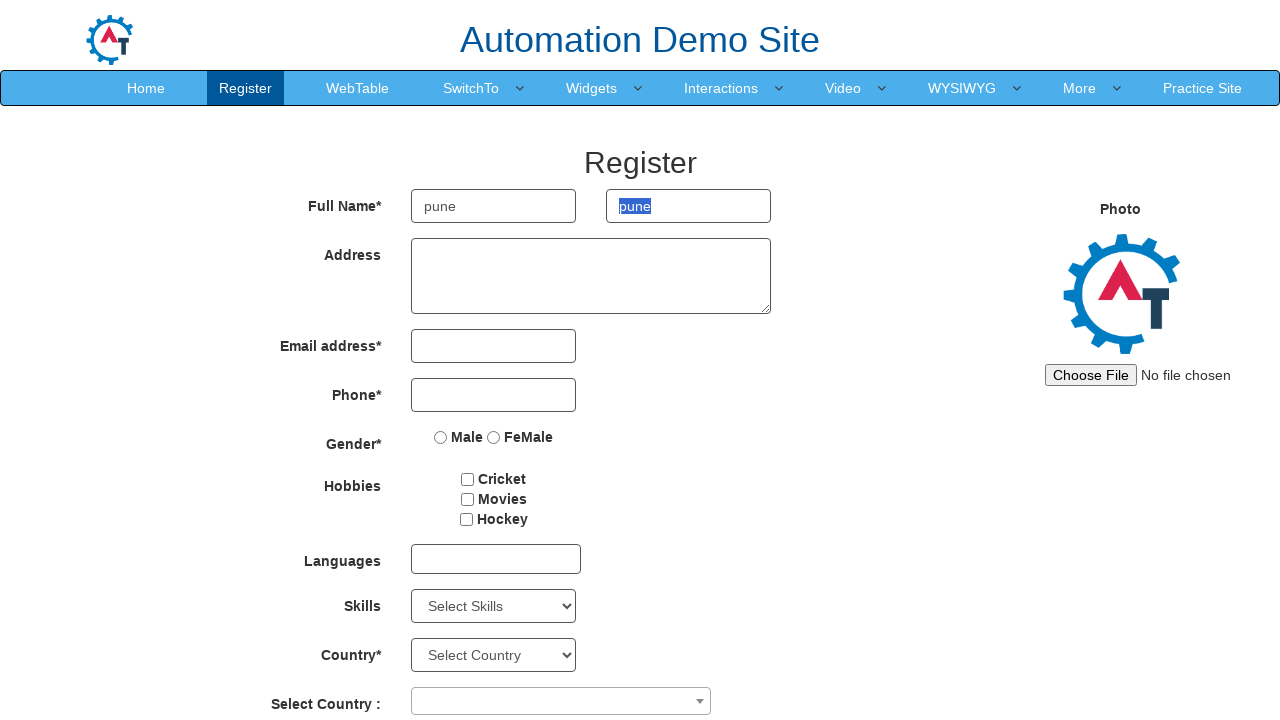